Fills out the DemoQA practice form with personal information including name, email, gender, phone number, date of birth, subjects, hobbies, address, and state/city selections.

Starting URL: https://demoqa.com/automation-practice-form

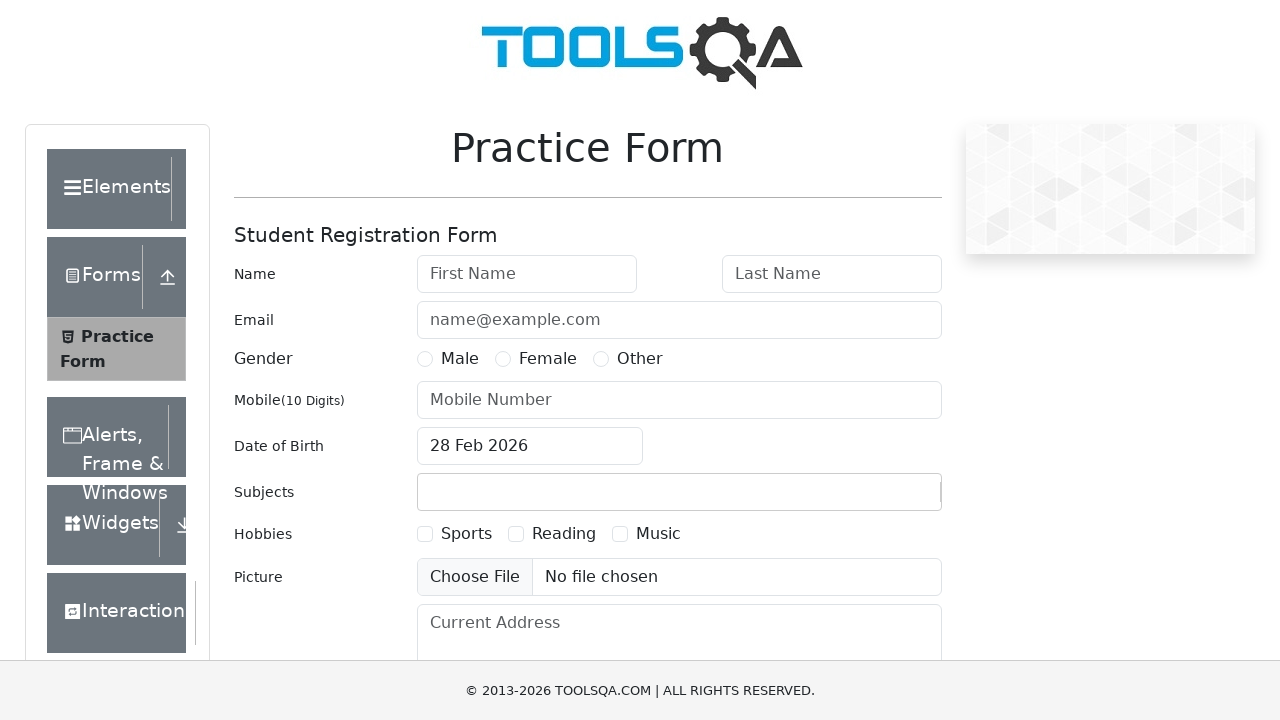

Filled first name field with 'Ivan' on #firstName
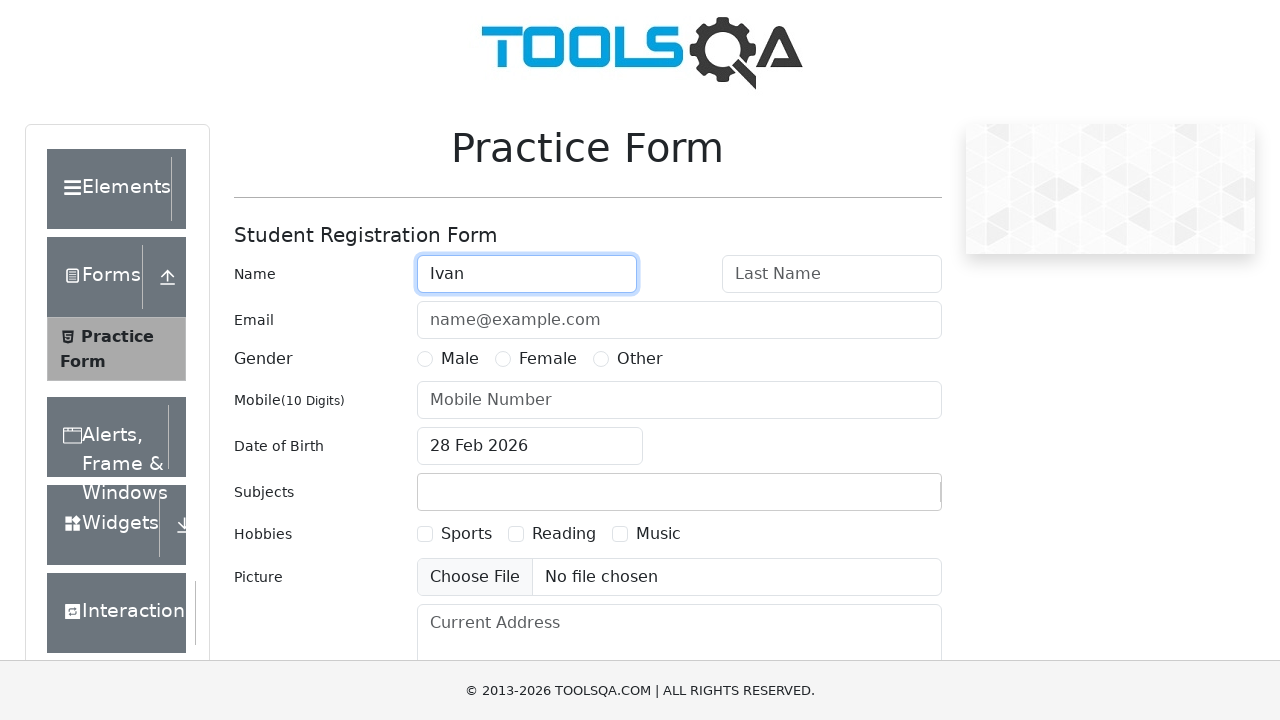

Filled last name field with 'Ivanov' on #lastName
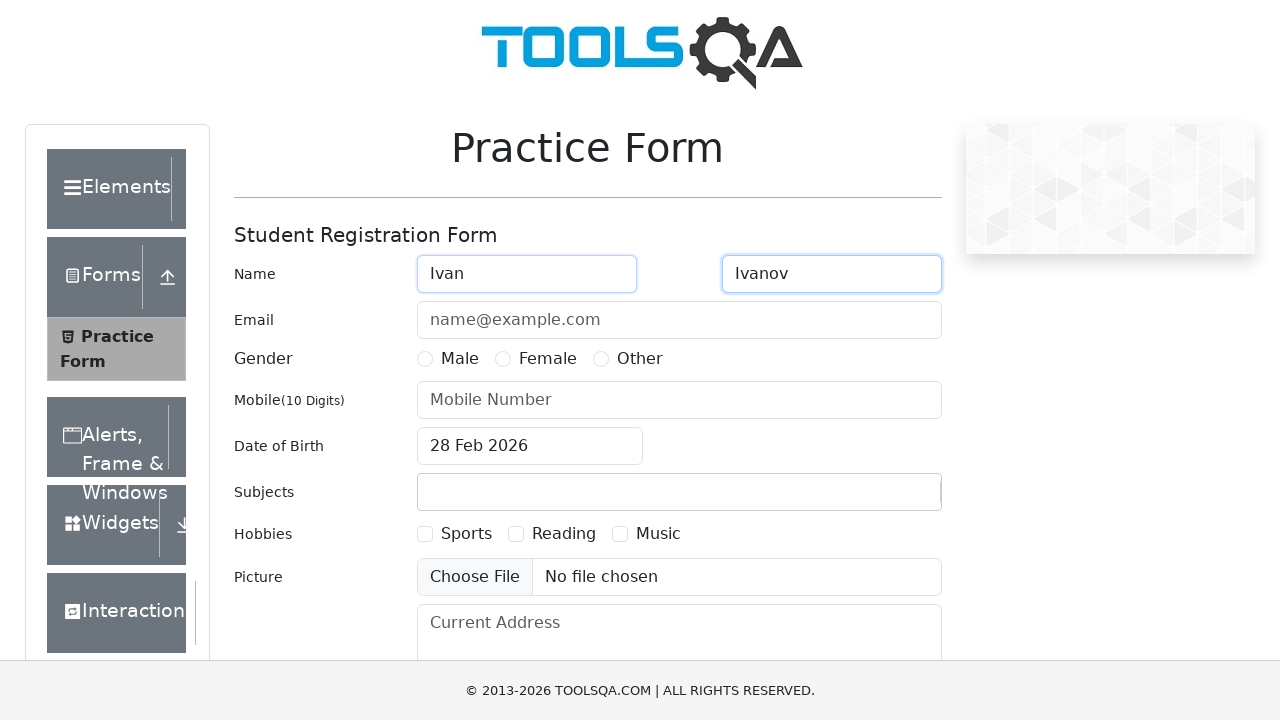

Filled email field with 'ivan@mail.ru' on #userEmail
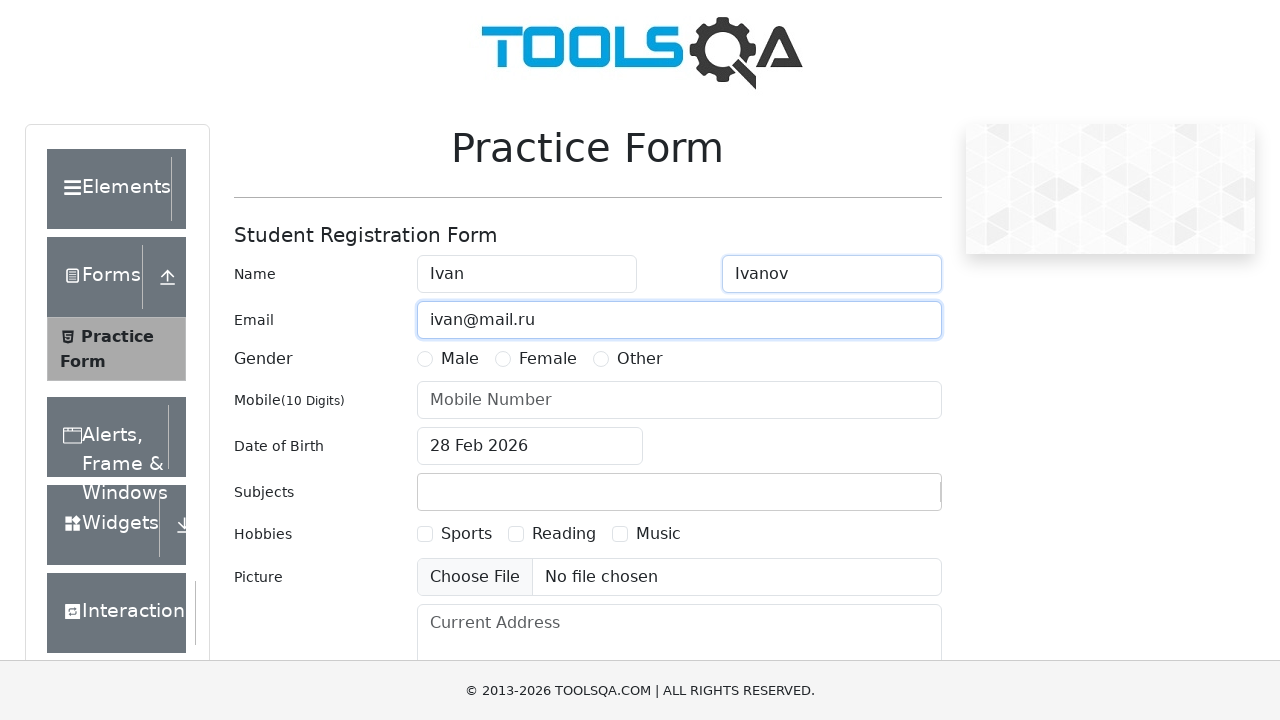

Selected Male gender option at (460, 359) on label[for='gender-radio-1']
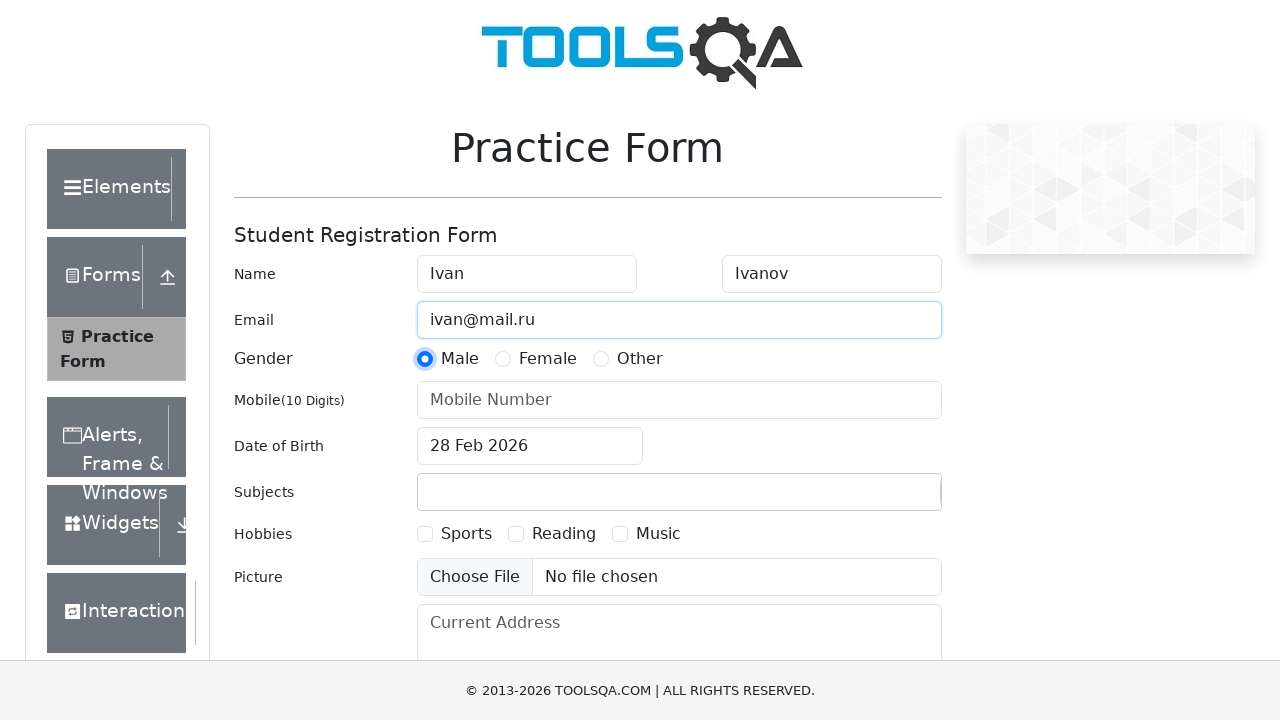

Filled phone number field with '1231231231' on #userNumber
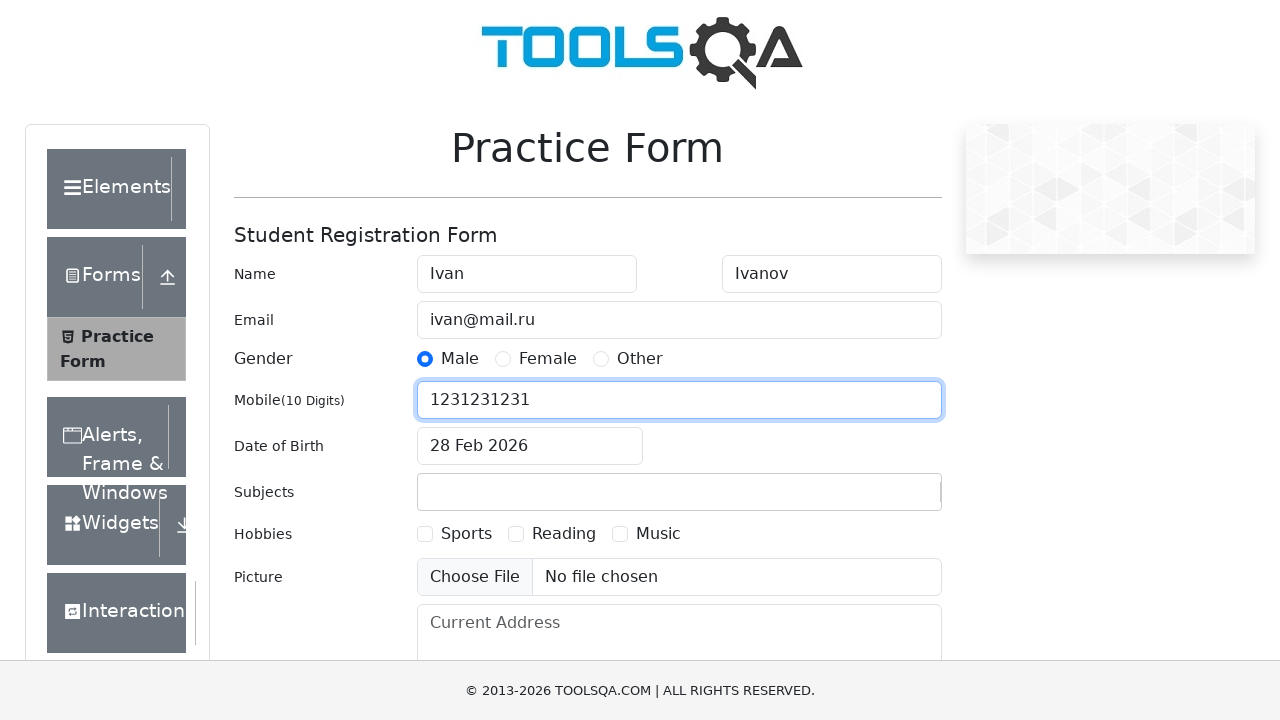

Clicked date of birth input to open calendar at (530, 446) on #dateOfBirthInput
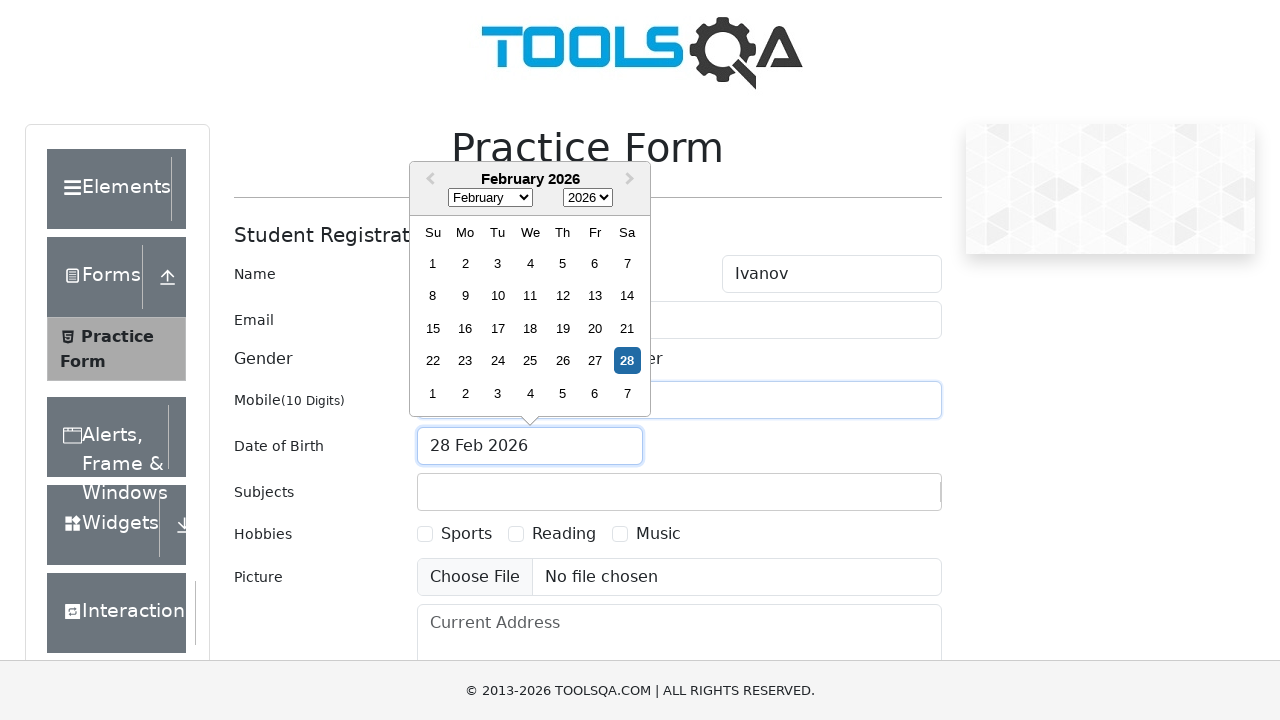

Selected day 9 from the date picker calendar at (465, 296) on .react-datepicker__day--009
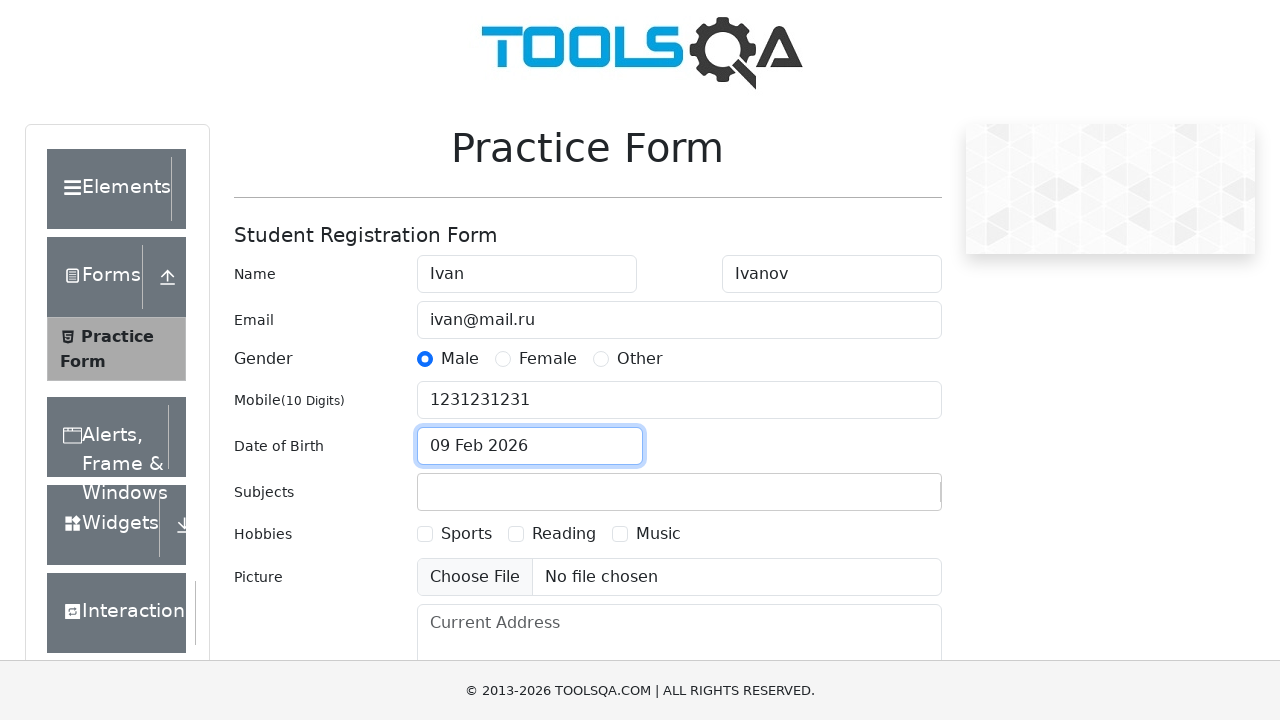

Clicked on subjects auto-complete field at (679, 492) on .subjects-auto-complete__value-container
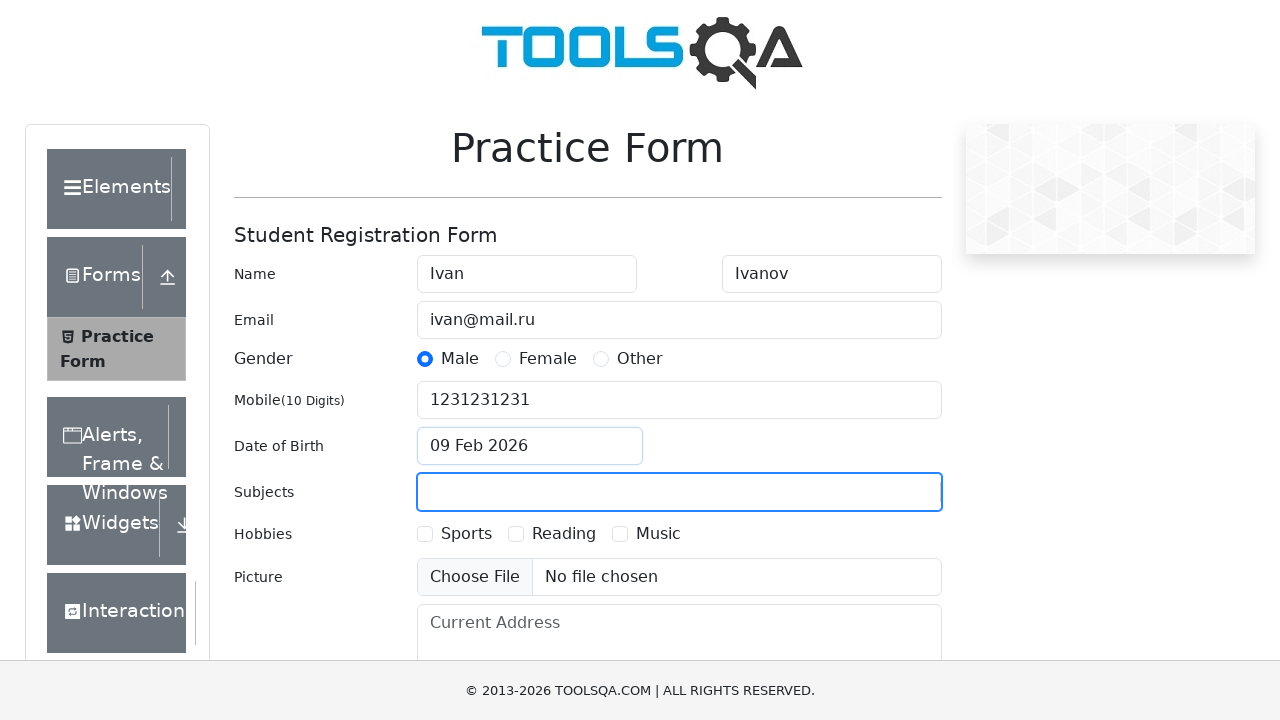

Typed 'Math' in subjects field
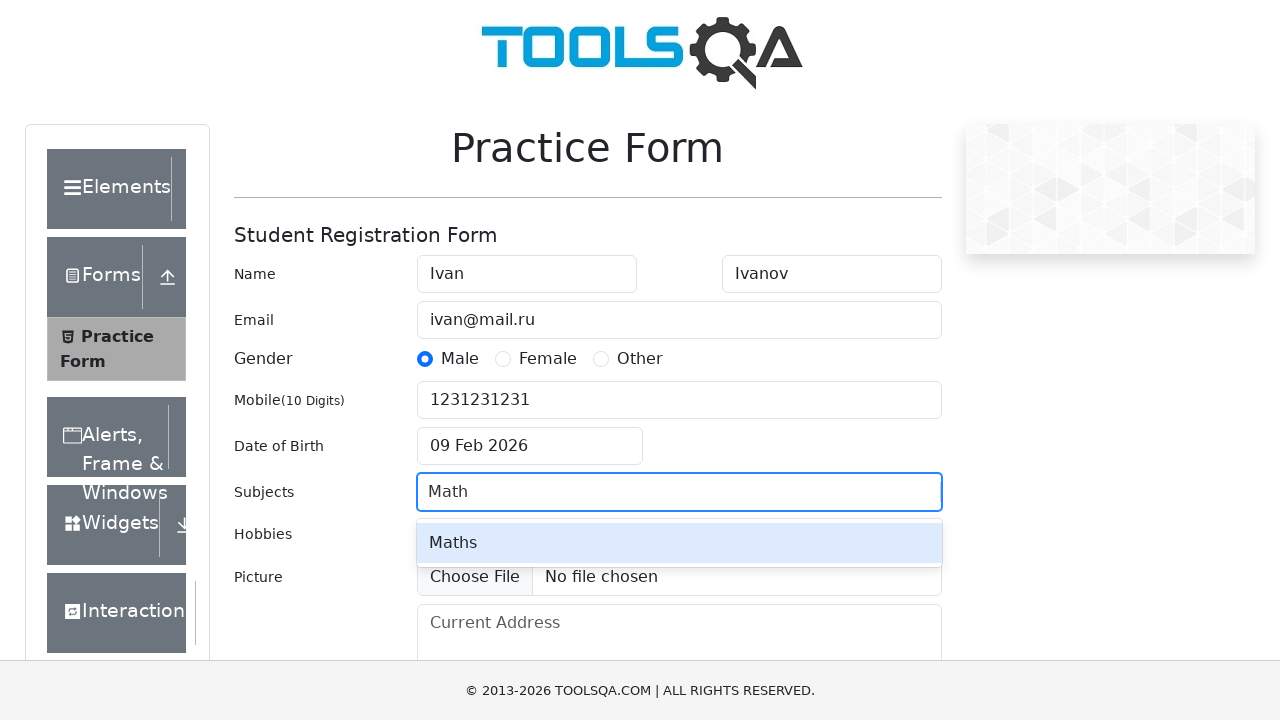

Pressed Enter to select Math subject
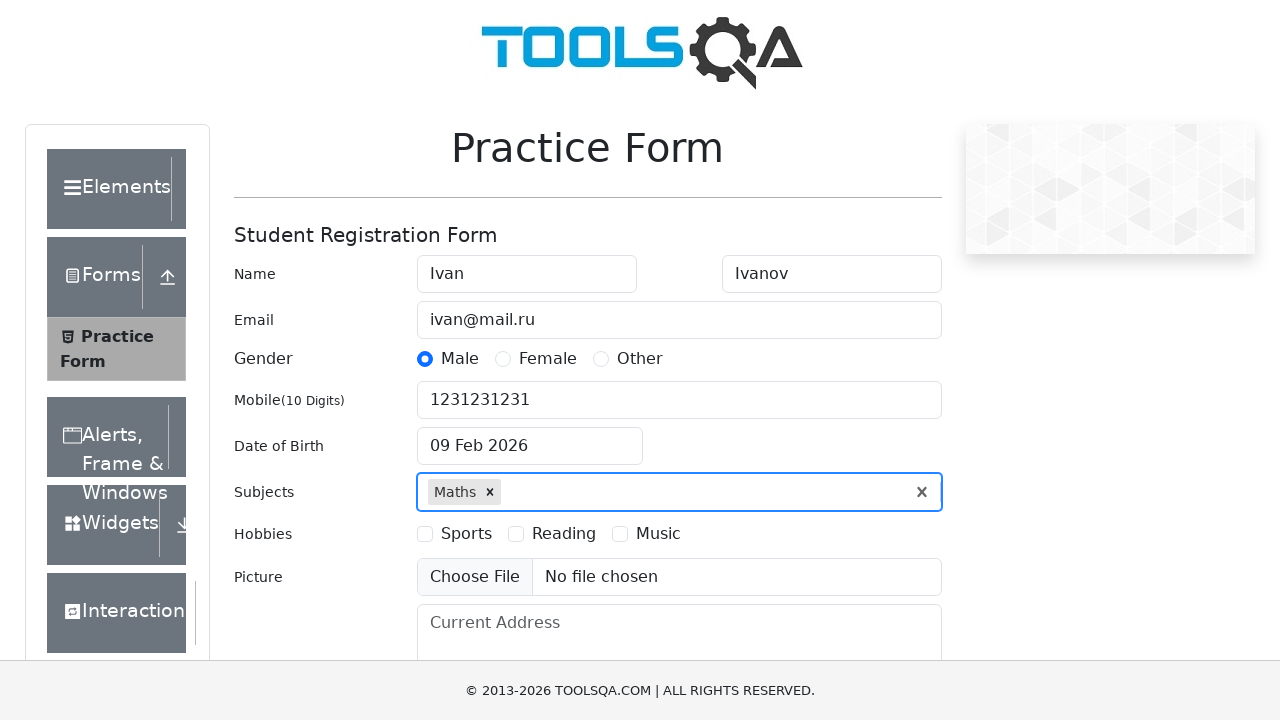

Selected Sports hobby checkbox at (466, 534) on label[for='hobbies-checkbox-1']
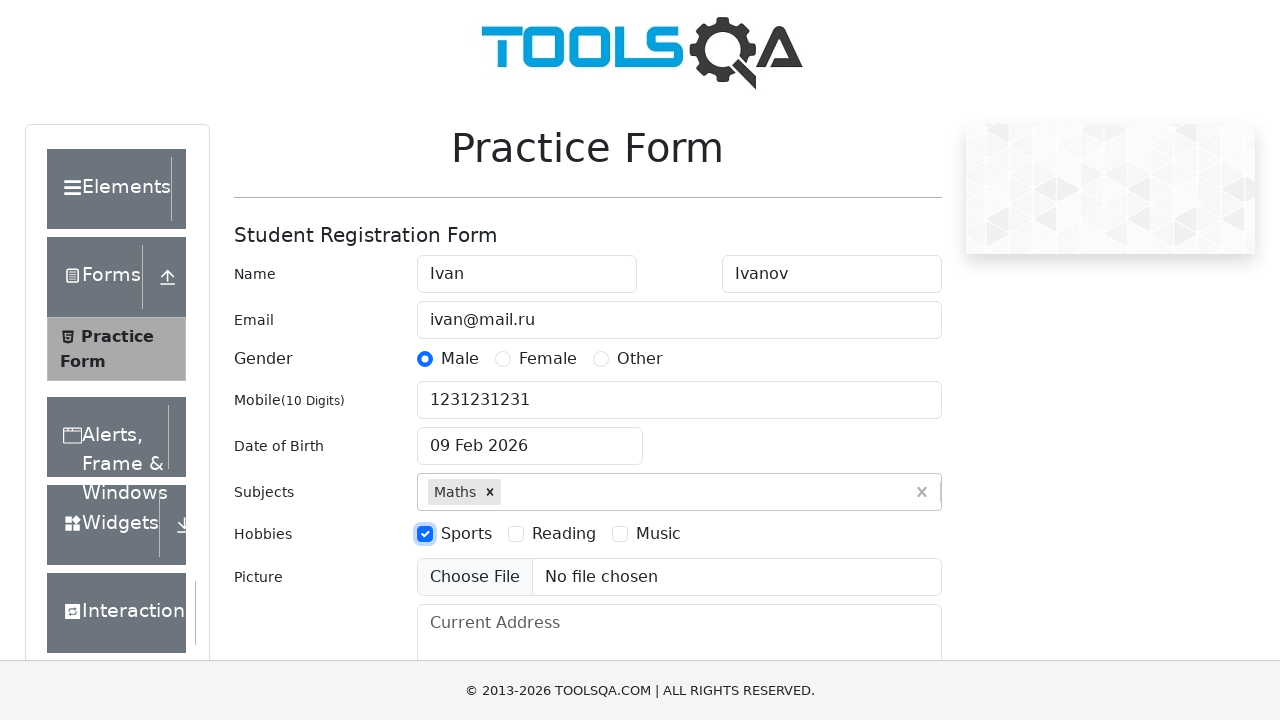

Selected Reading hobby checkbox at (564, 534) on label[for='hobbies-checkbox-2']
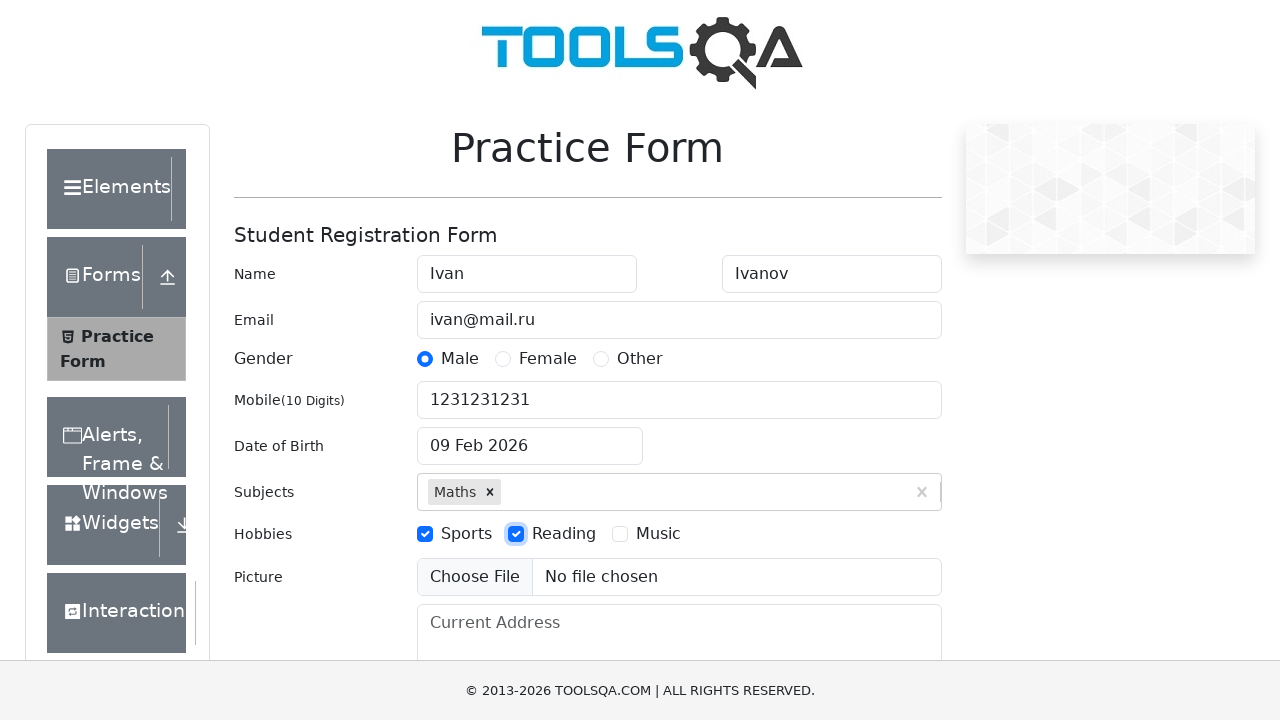

Filled current address field with 'Backker Str. 139' on #currentAddress
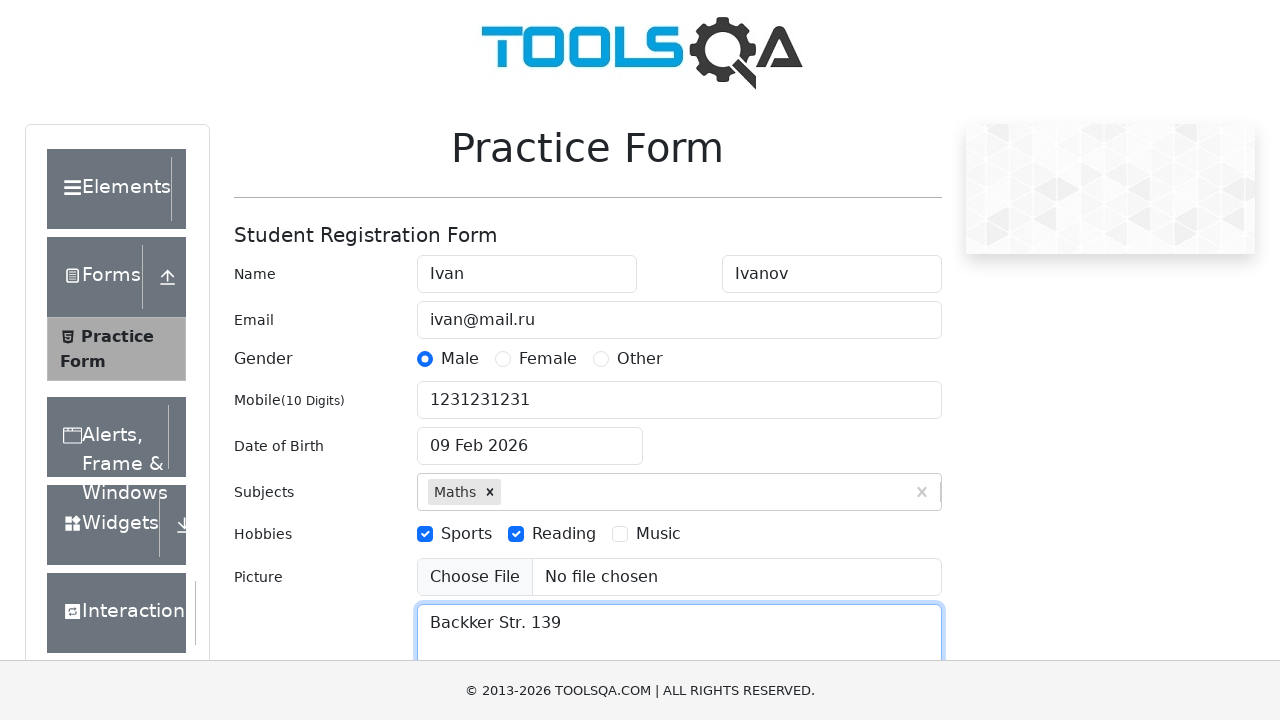

Clicked state dropdown at (527, 437) on #state
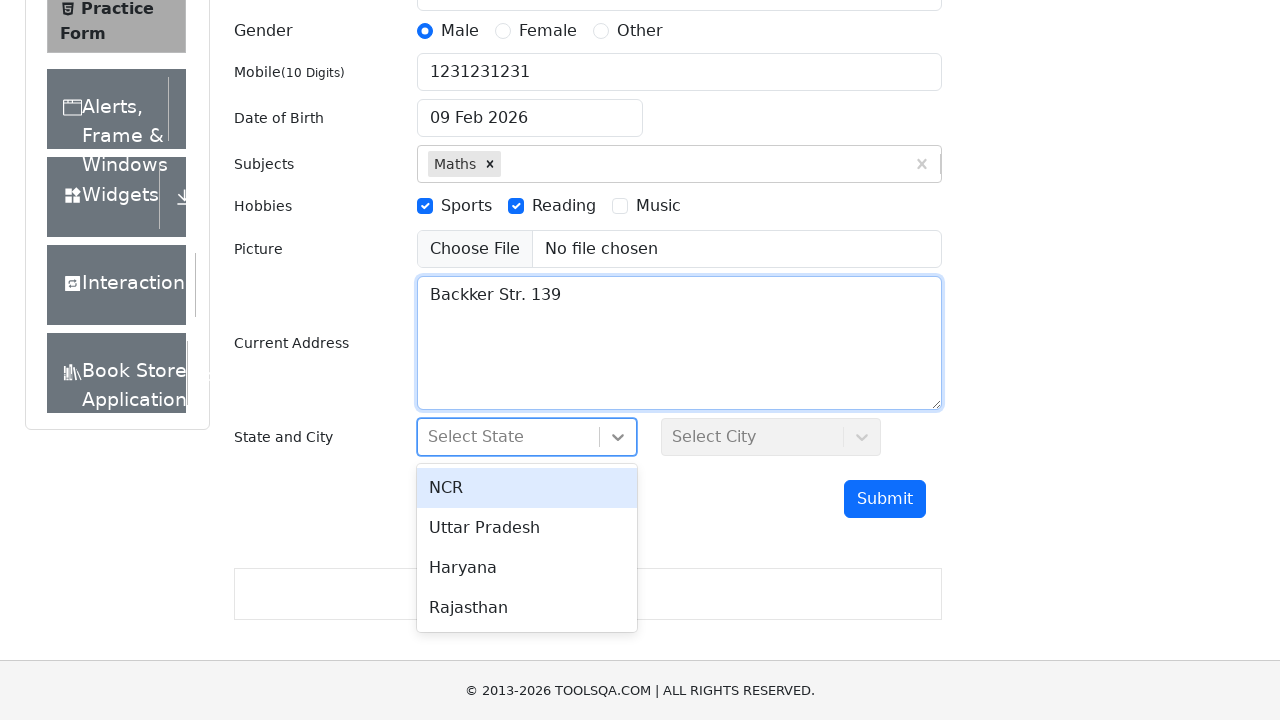

Typed 'NCR' in state field
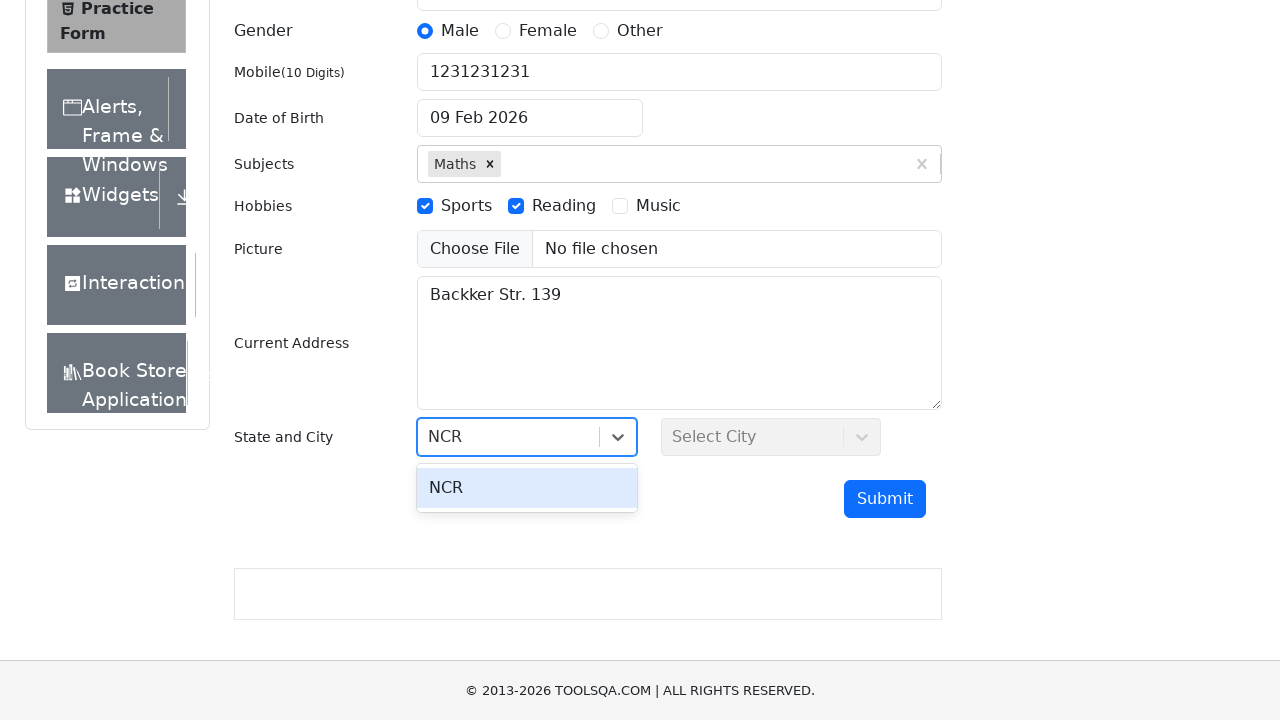

Pressed Enter to select NCR state
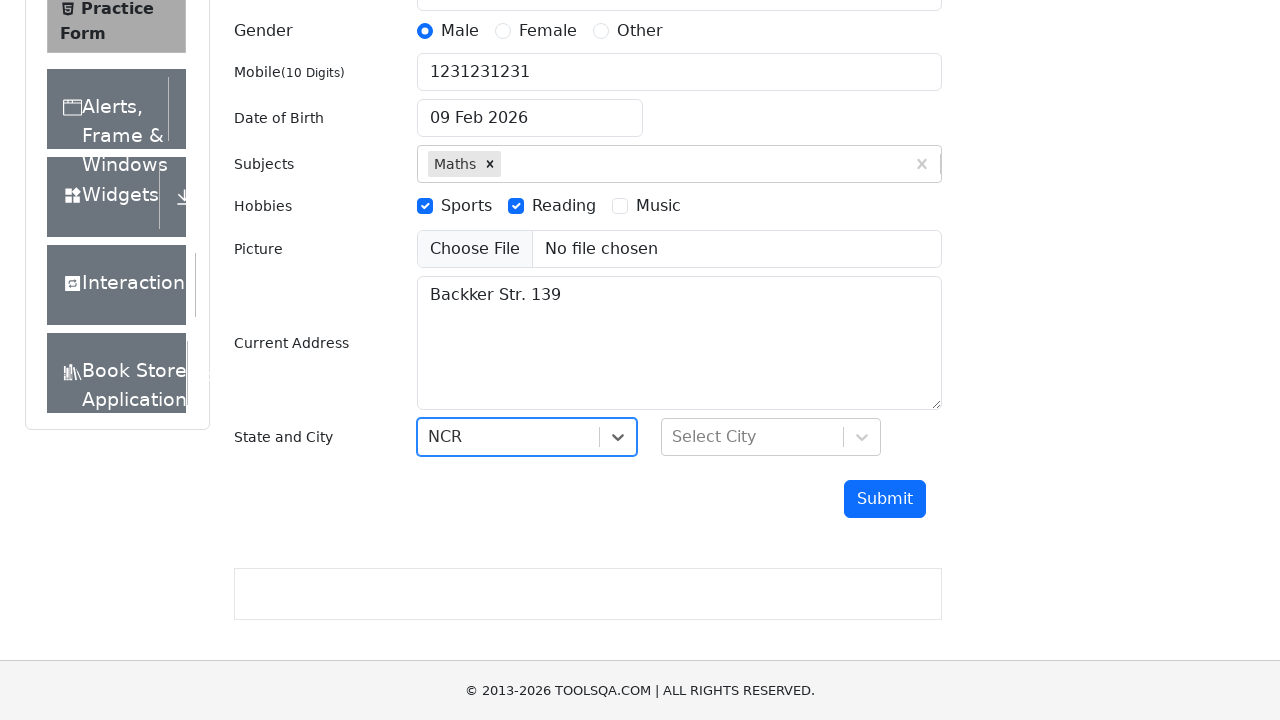

Clicked city dropdown at (771, 437) on #city
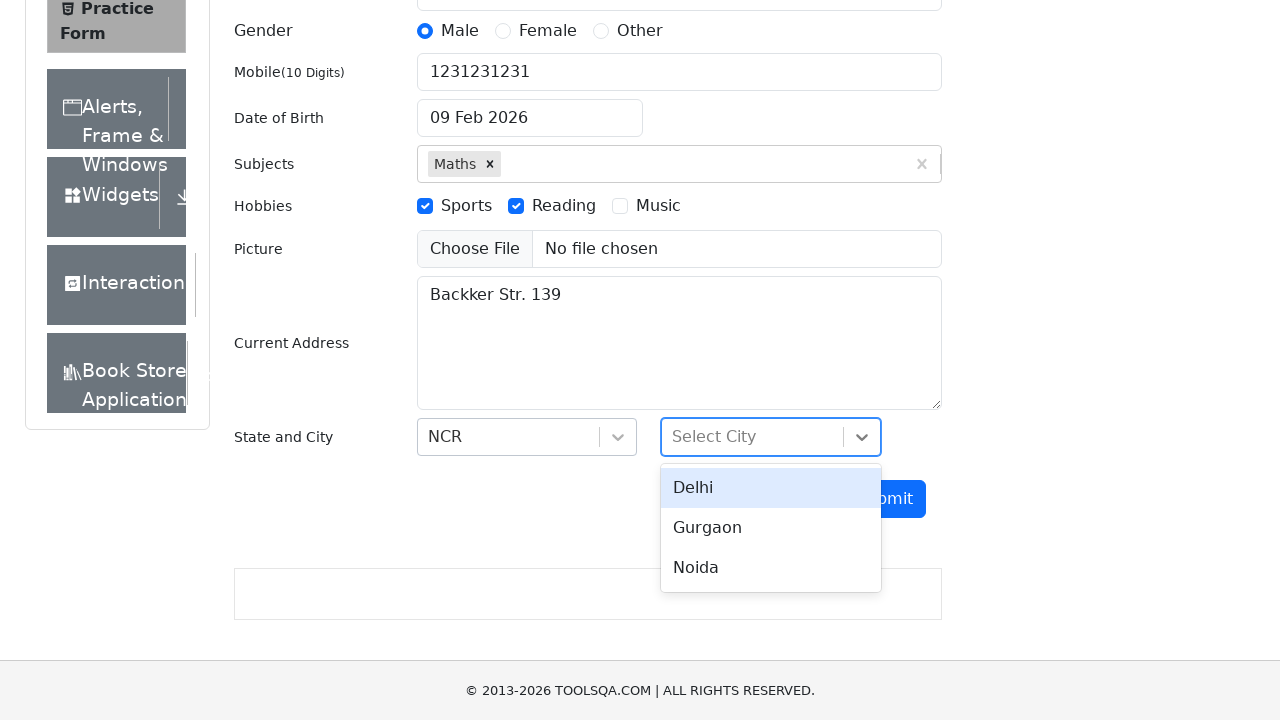

Typed 'Noida' in city field
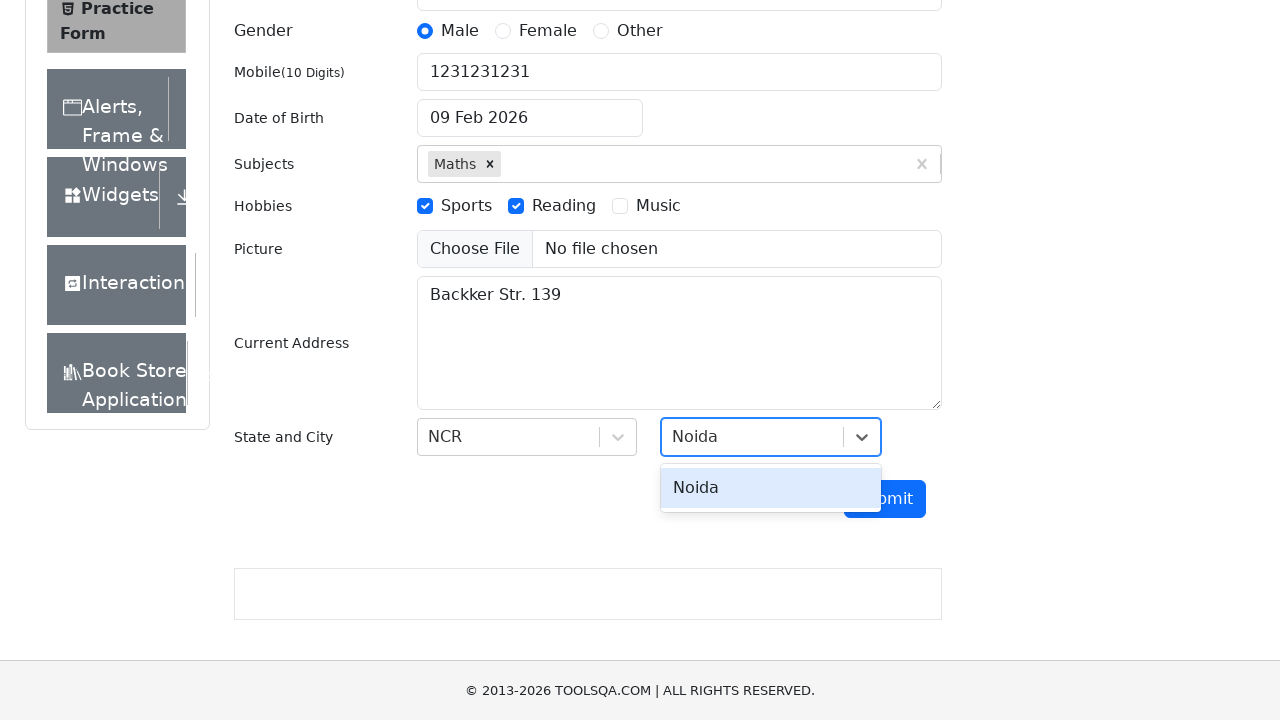

Pressed Enter to select Noida city
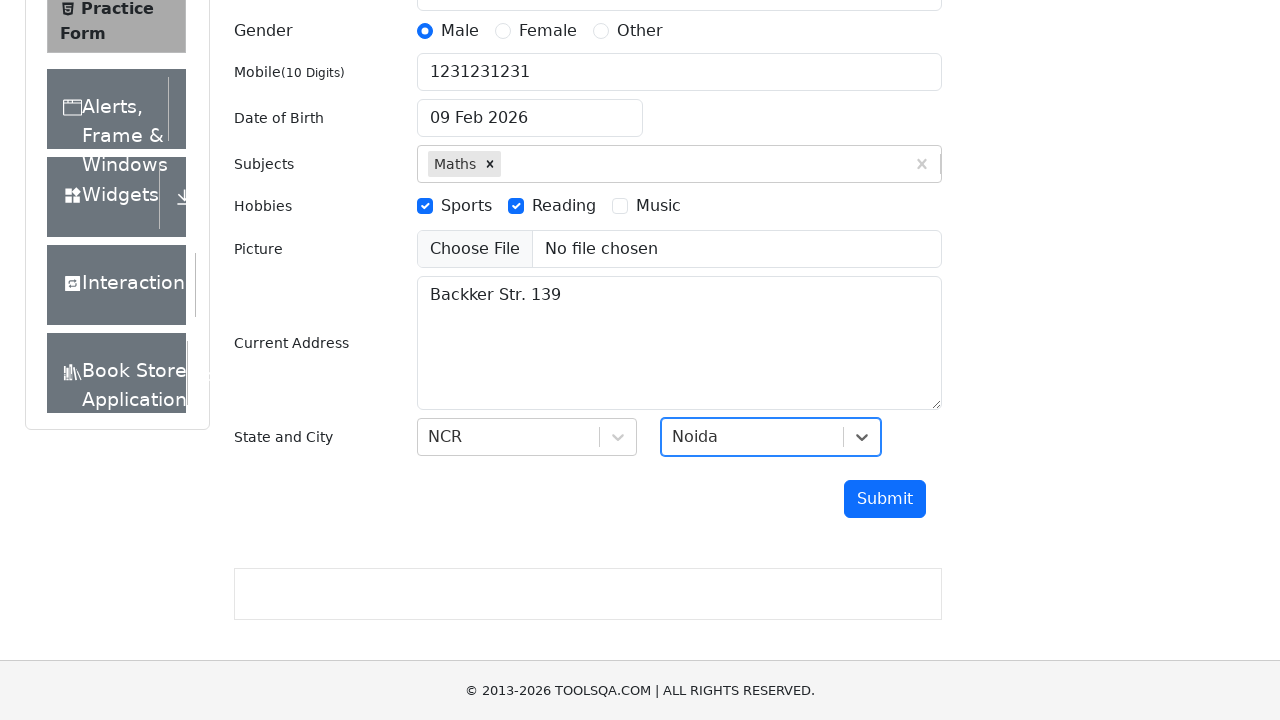

Clicked submit button to submit the form at (885, 499) on #submit
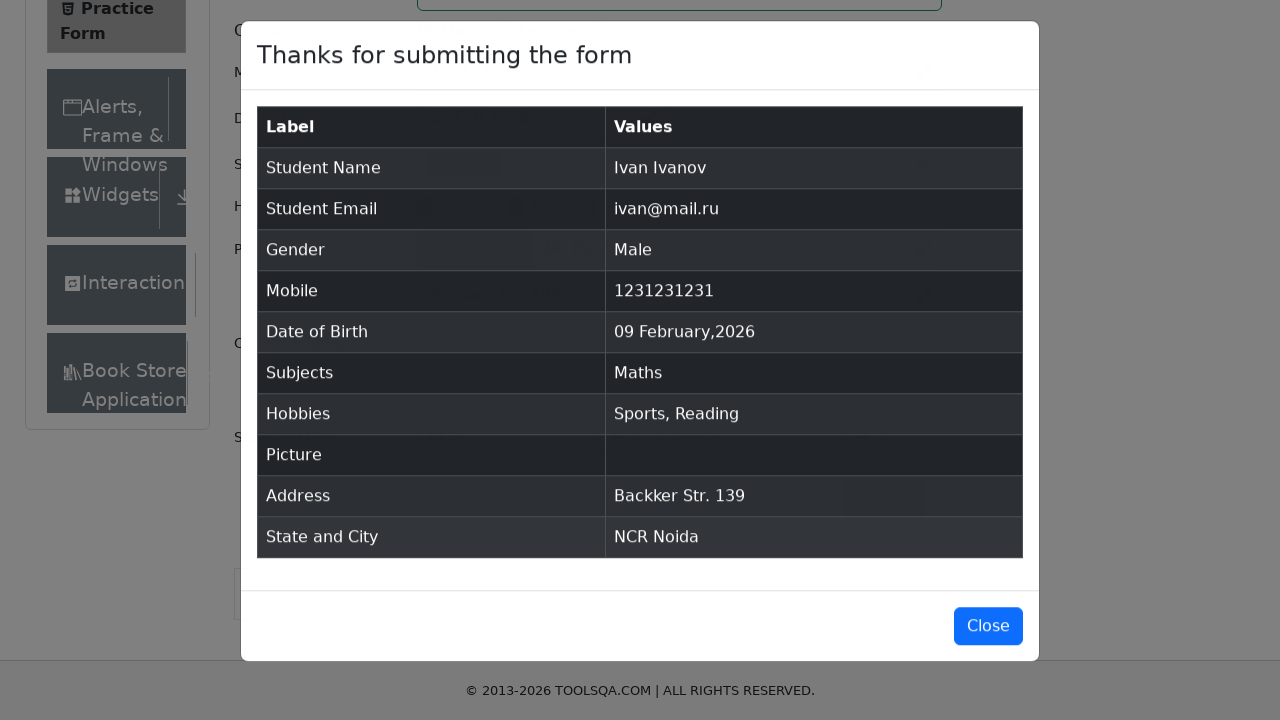

Waited for results table to appear
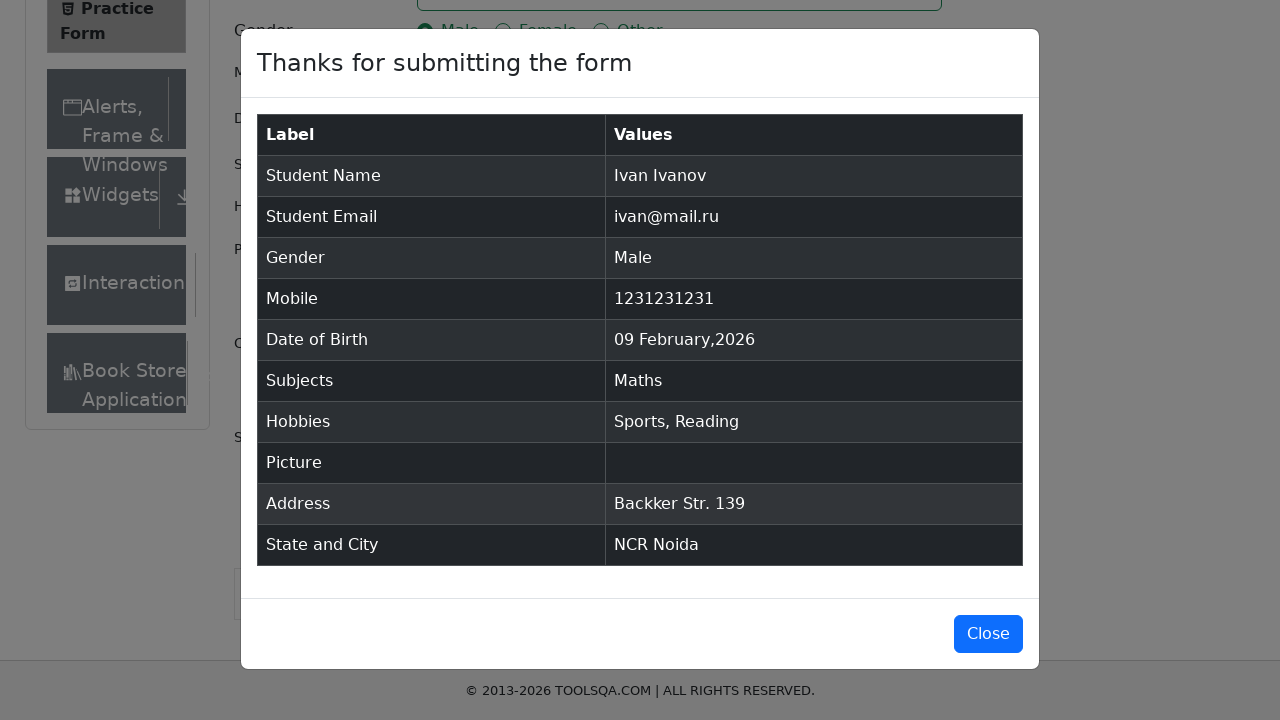

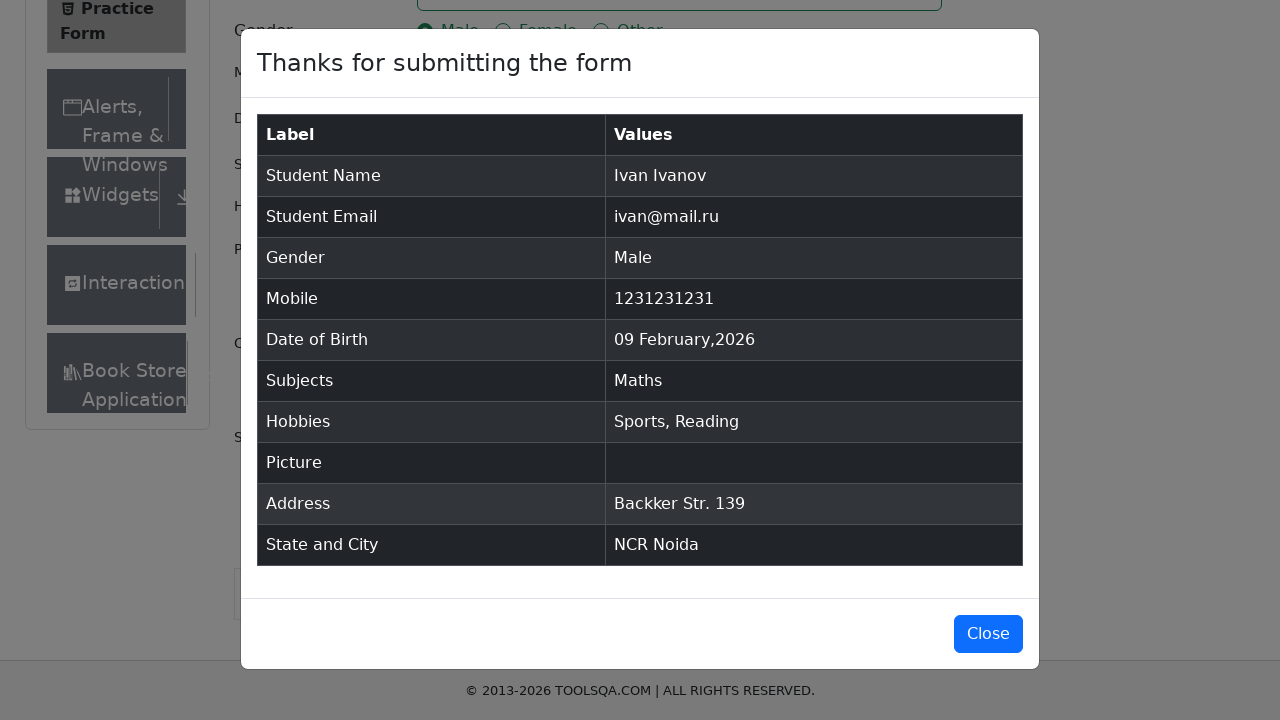